Tests web form functionality by finding a text input field and entering text into it, then verifying the element is enabled.

Starting URL: https://www.selenium.dev/selenium/web/web-form.html

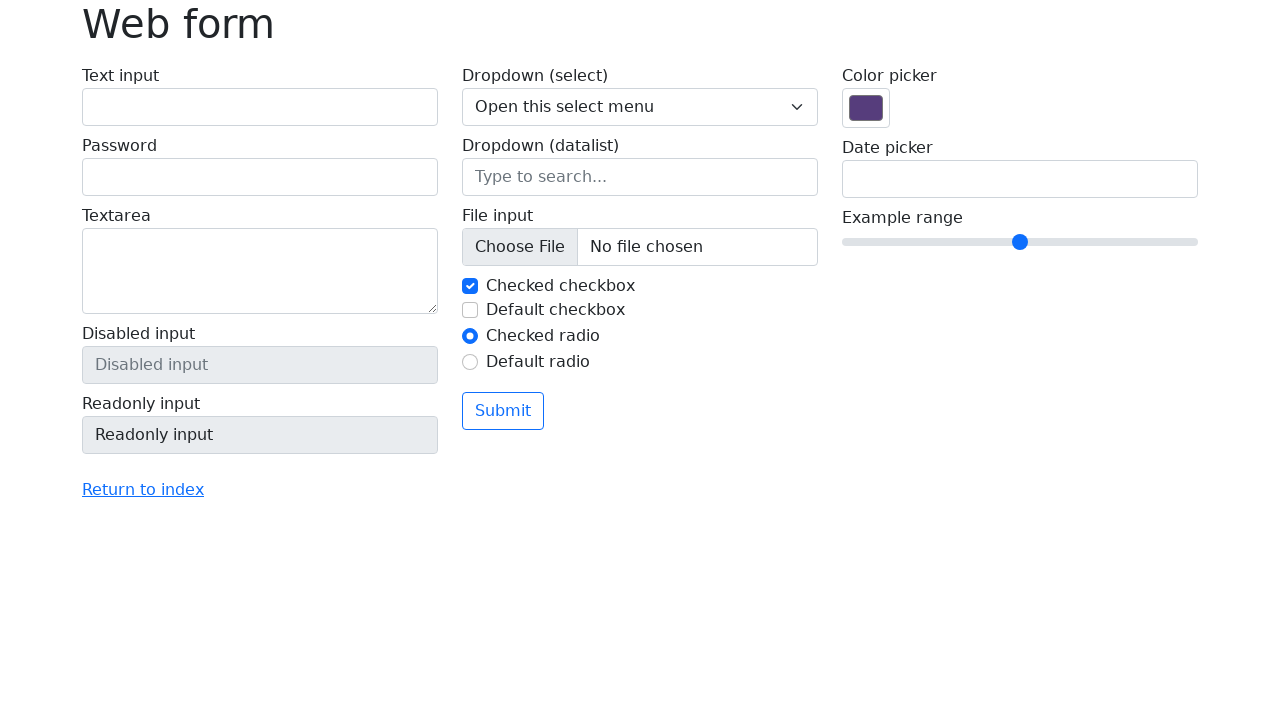

Filled text input field with 'Selenium' on input[name='my-text']
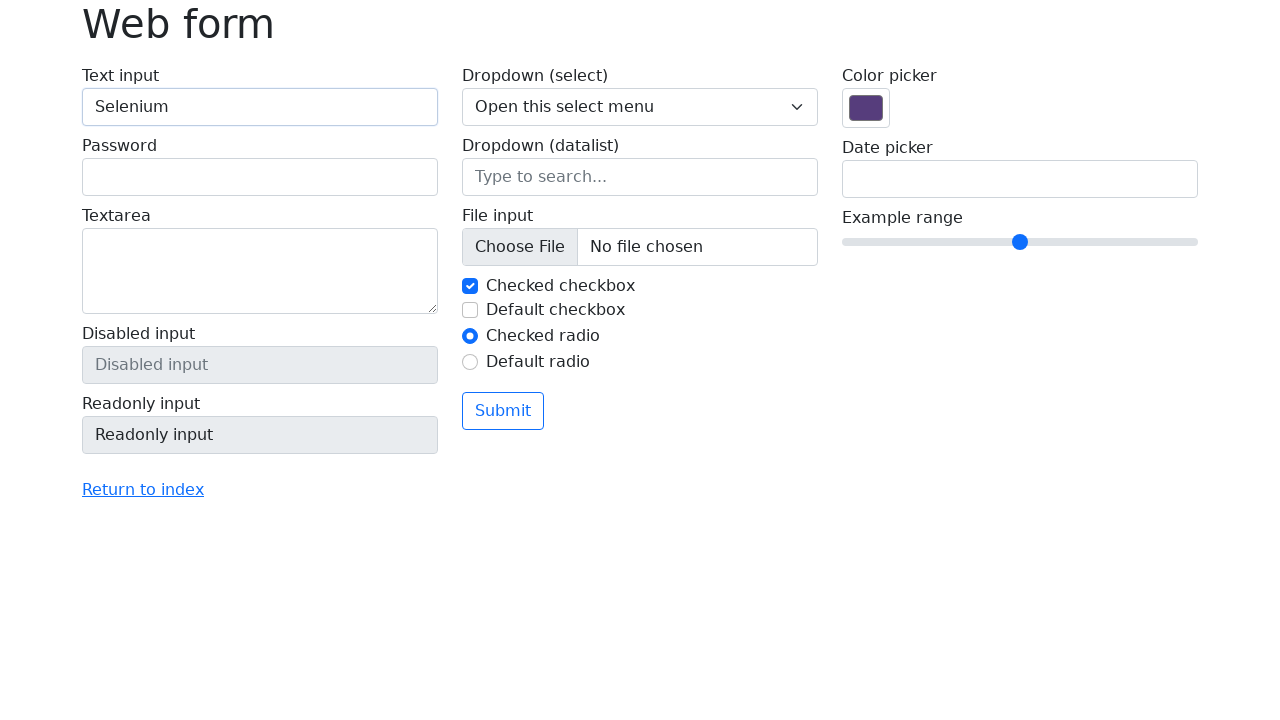

Located the text input field
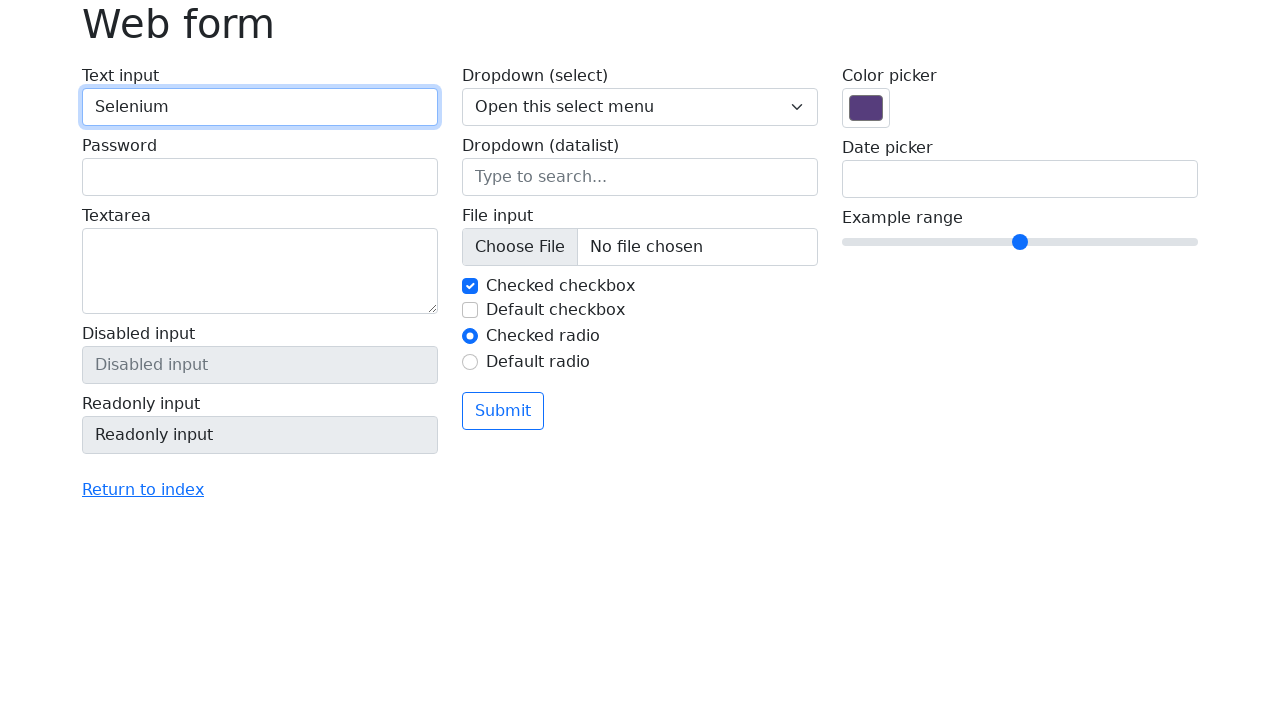

Verified text input field is enabled
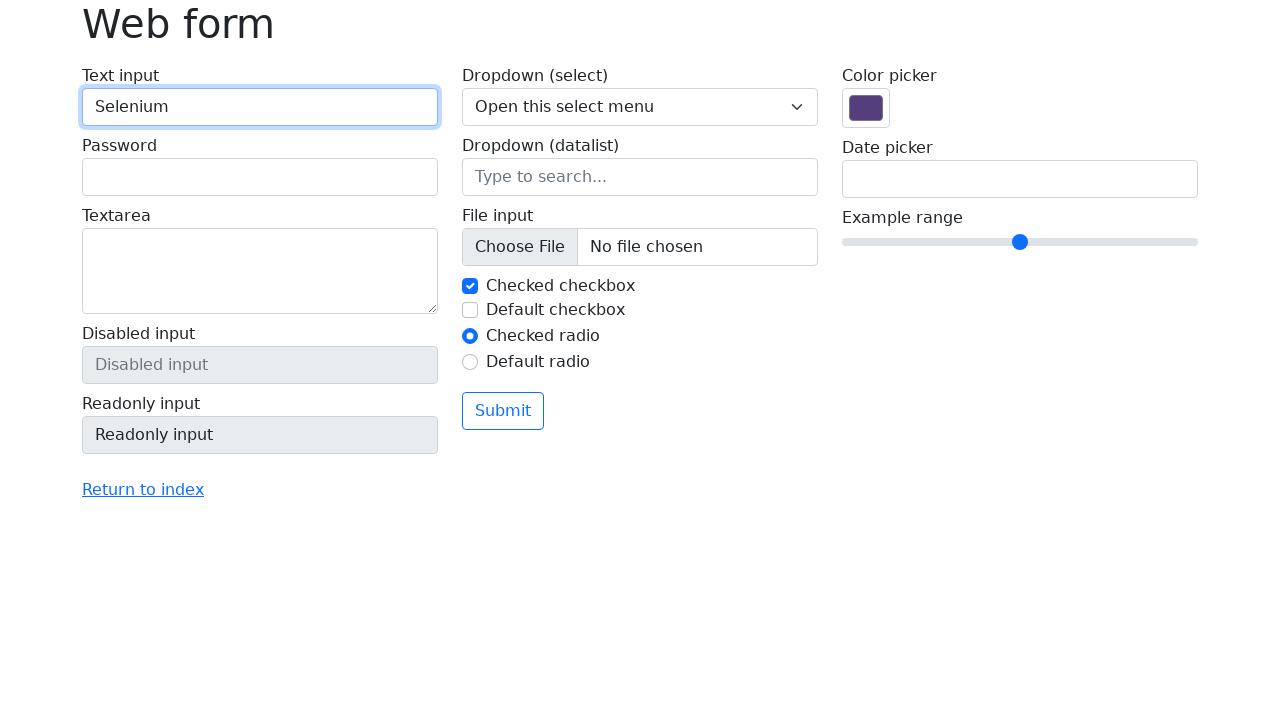

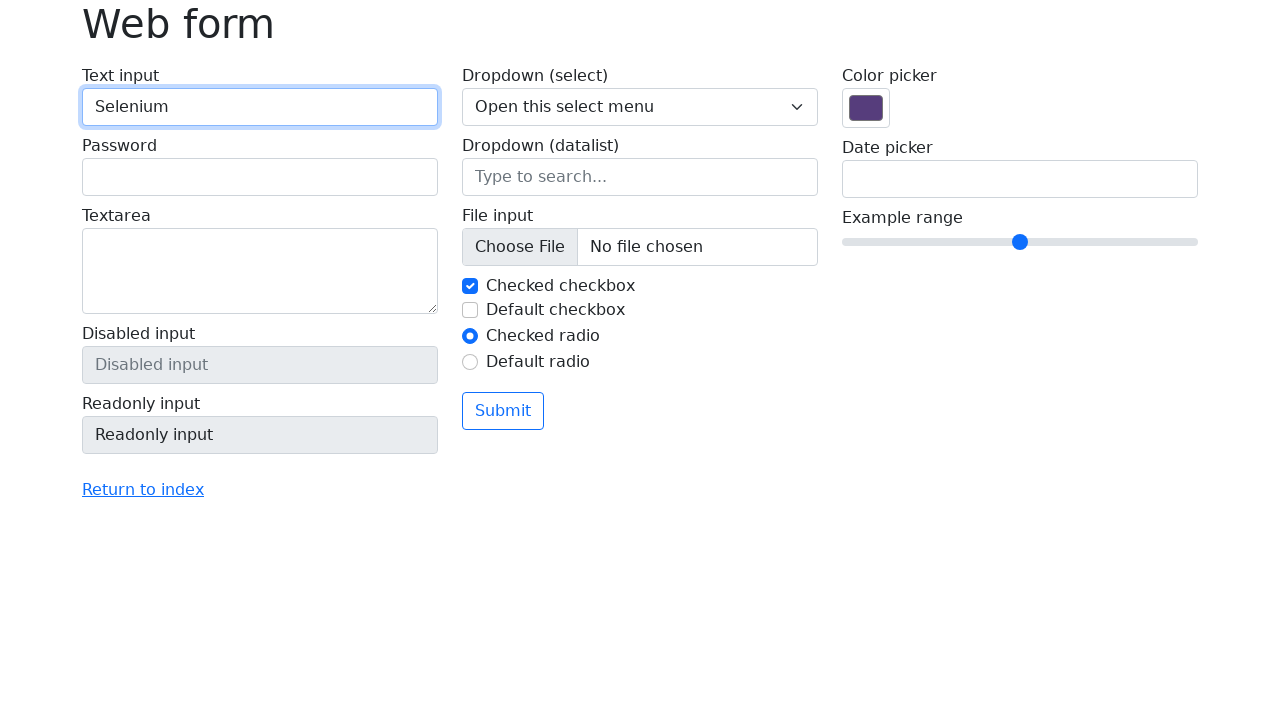